Tests dynamic loading page where element is rendered after loading - clicks start button and verifies the finish text appears after loading completes

Starting URL: http://the-internet.herokuapp.com/dynamic_loading/2

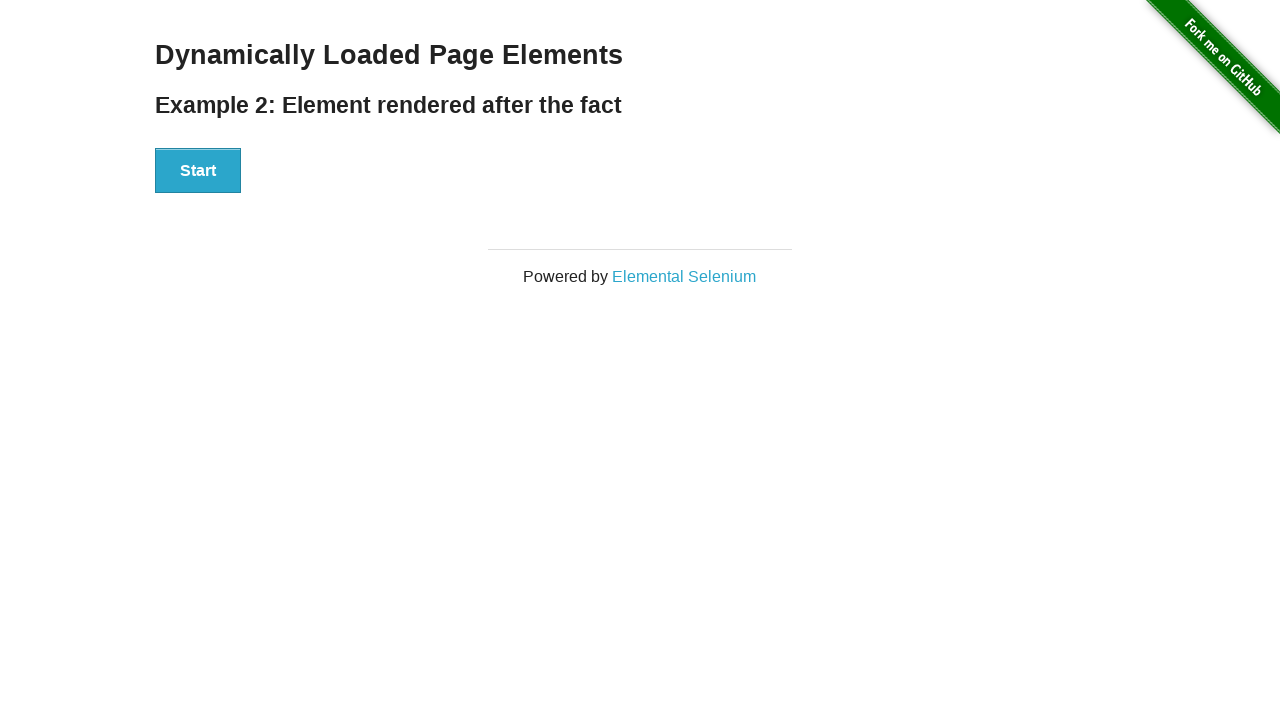

Clicked start button to initiate dynamic loading at (198, 171) on #start button
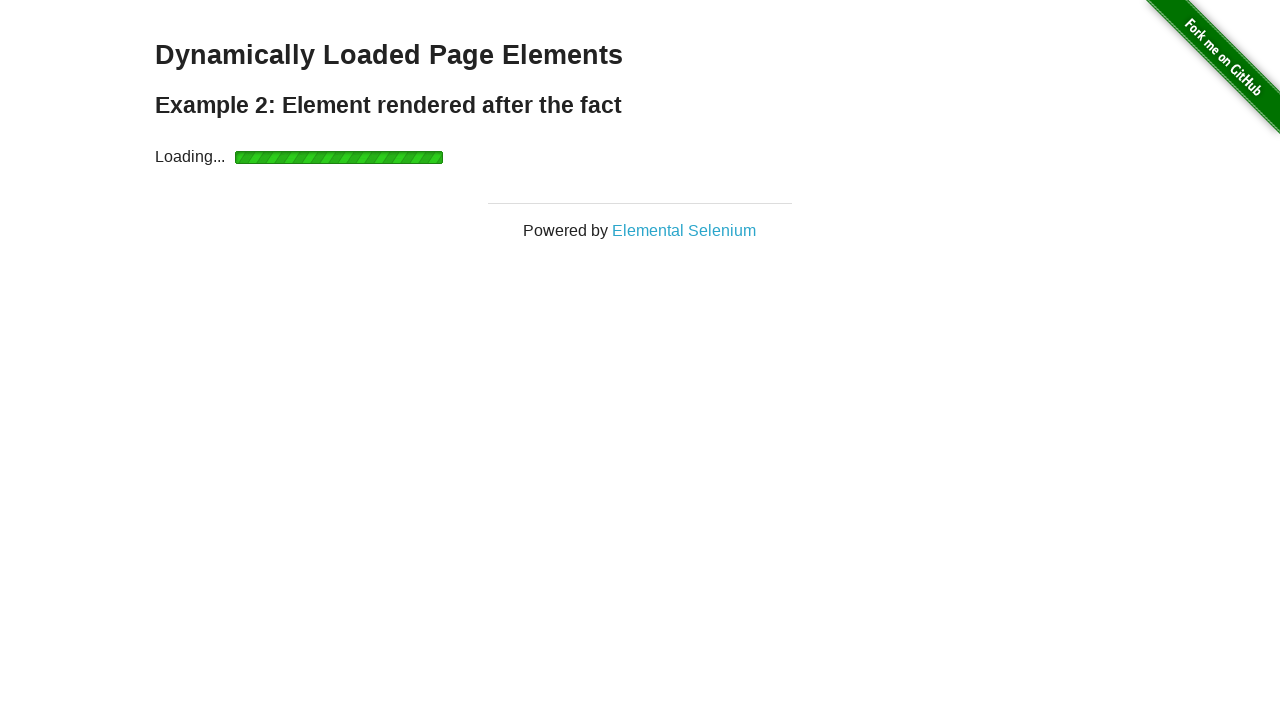

Waited for finish element to become visible after loading completed
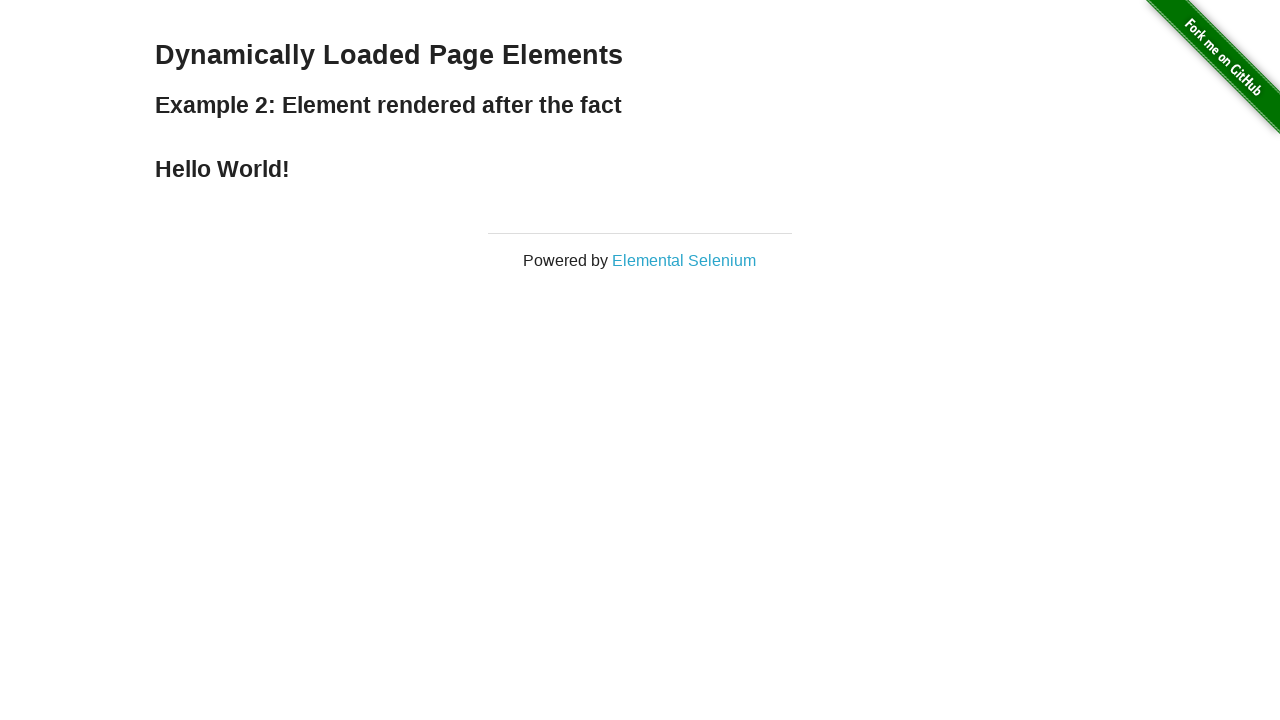

Retrieved text content from finish element
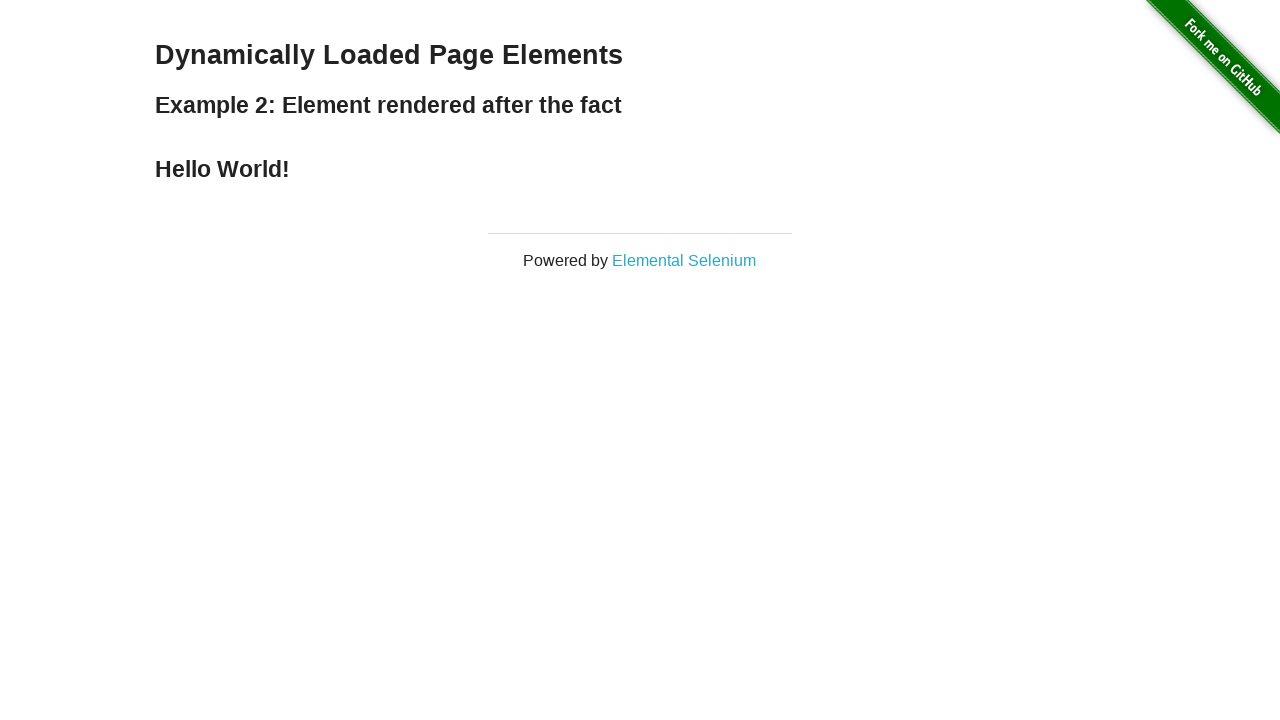

Verified finish text equals 'Hello World!'
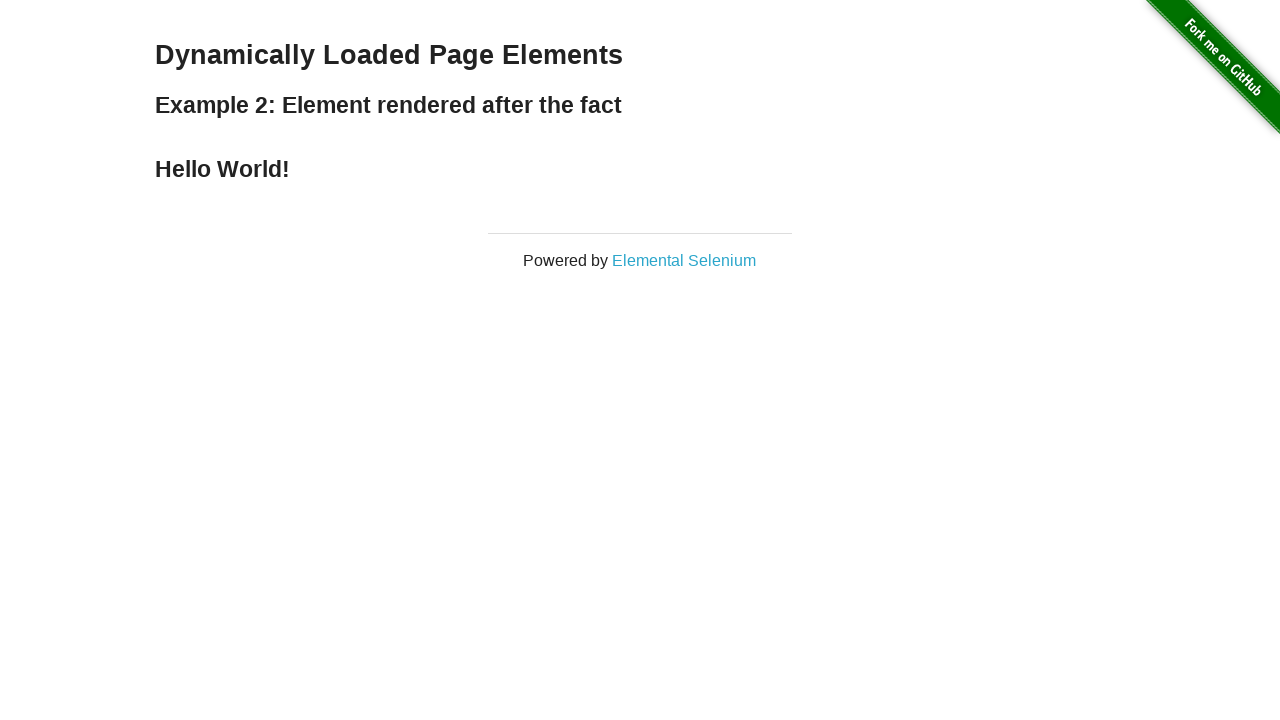

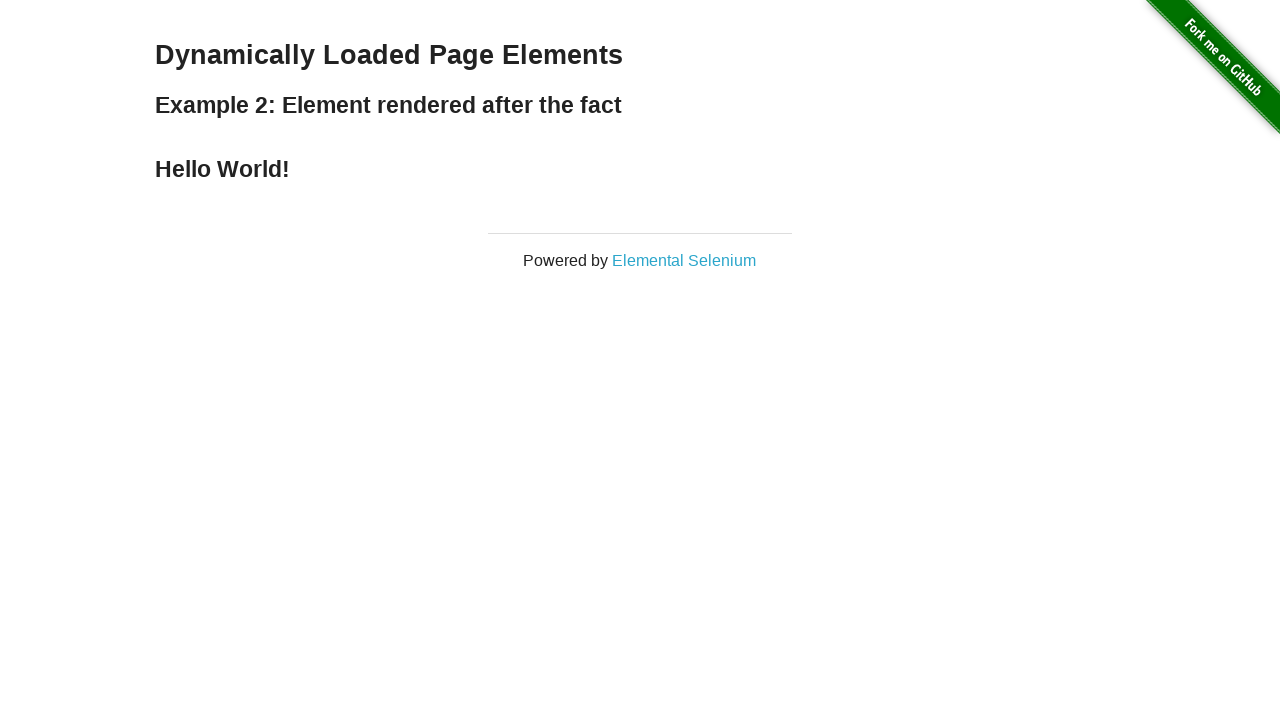